Navigates to the Demoblaze demo e-commerce site and verifies that article elements are present on the page

Starting URL: https://www.demoblaze.com/

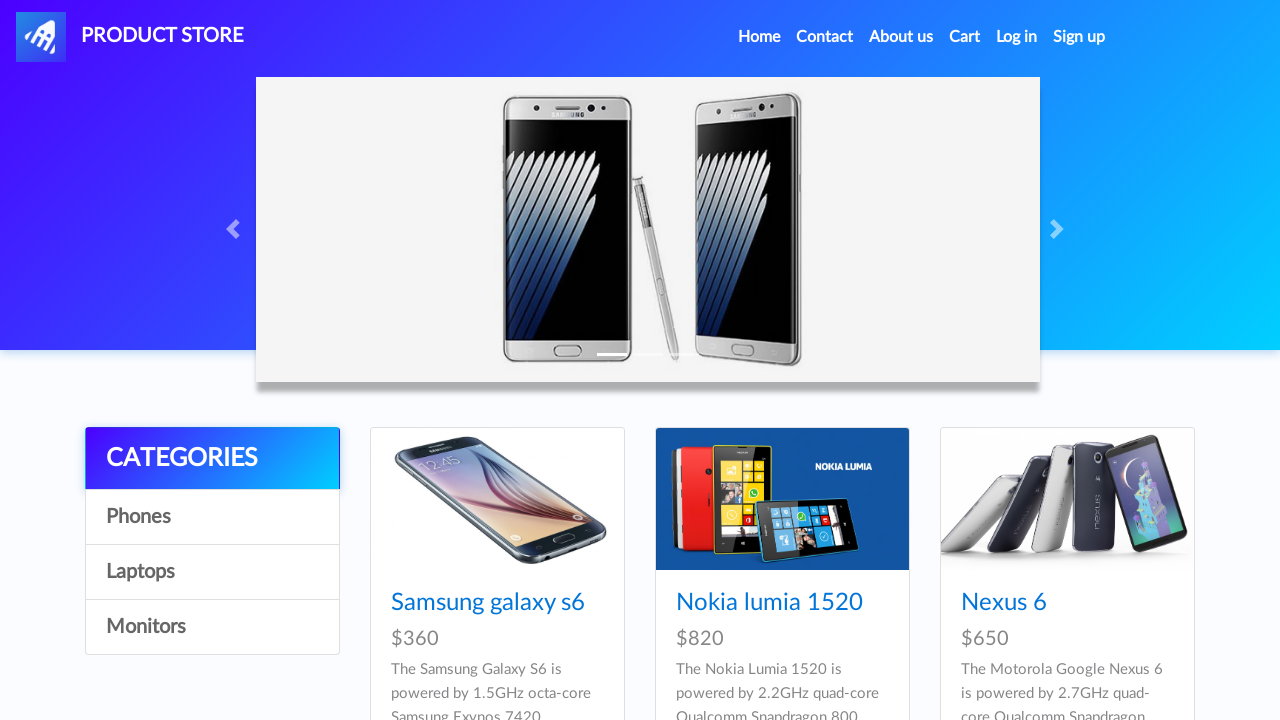

Navigated to Demoblaze e-commerce site
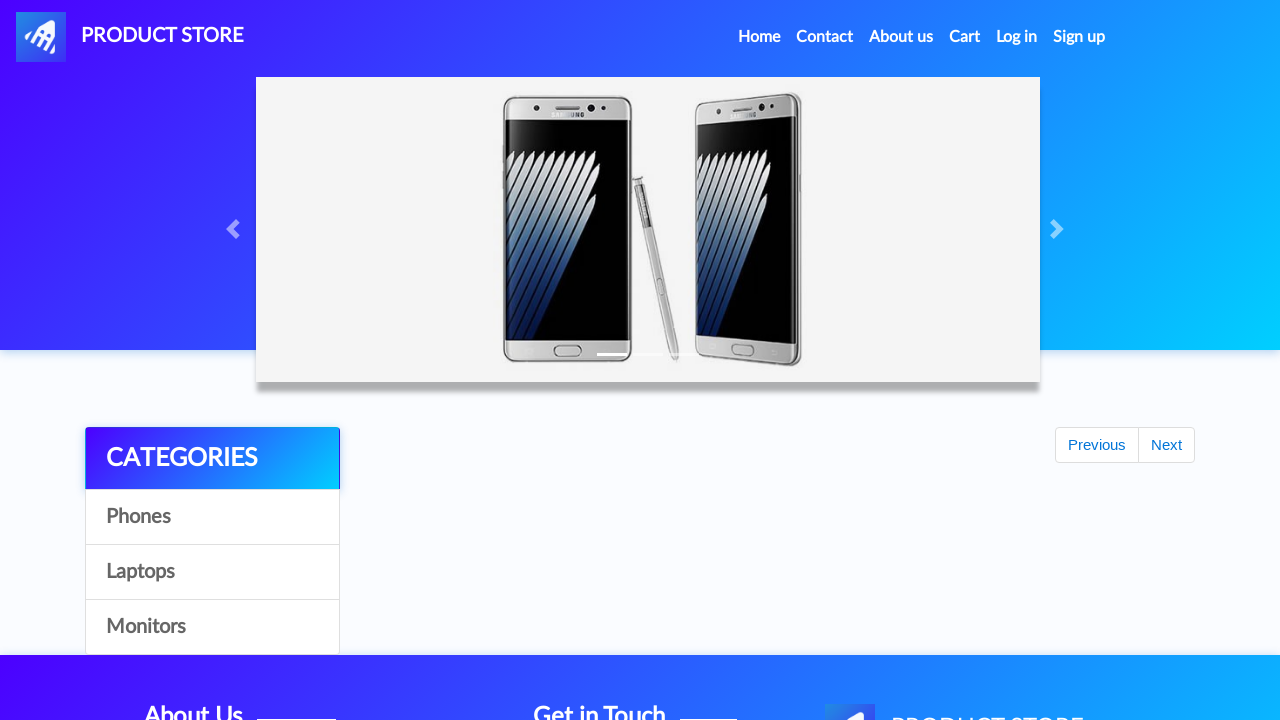

Article elements loaded on page
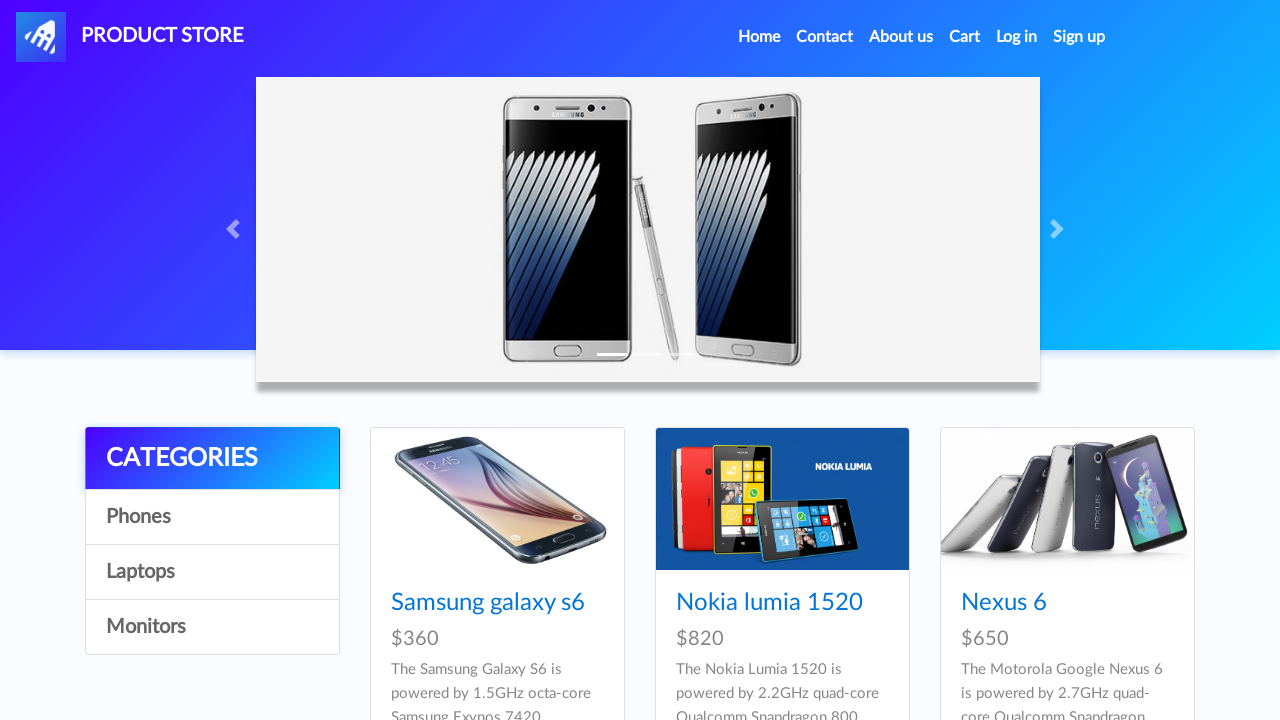

Retrieved all article elements from page
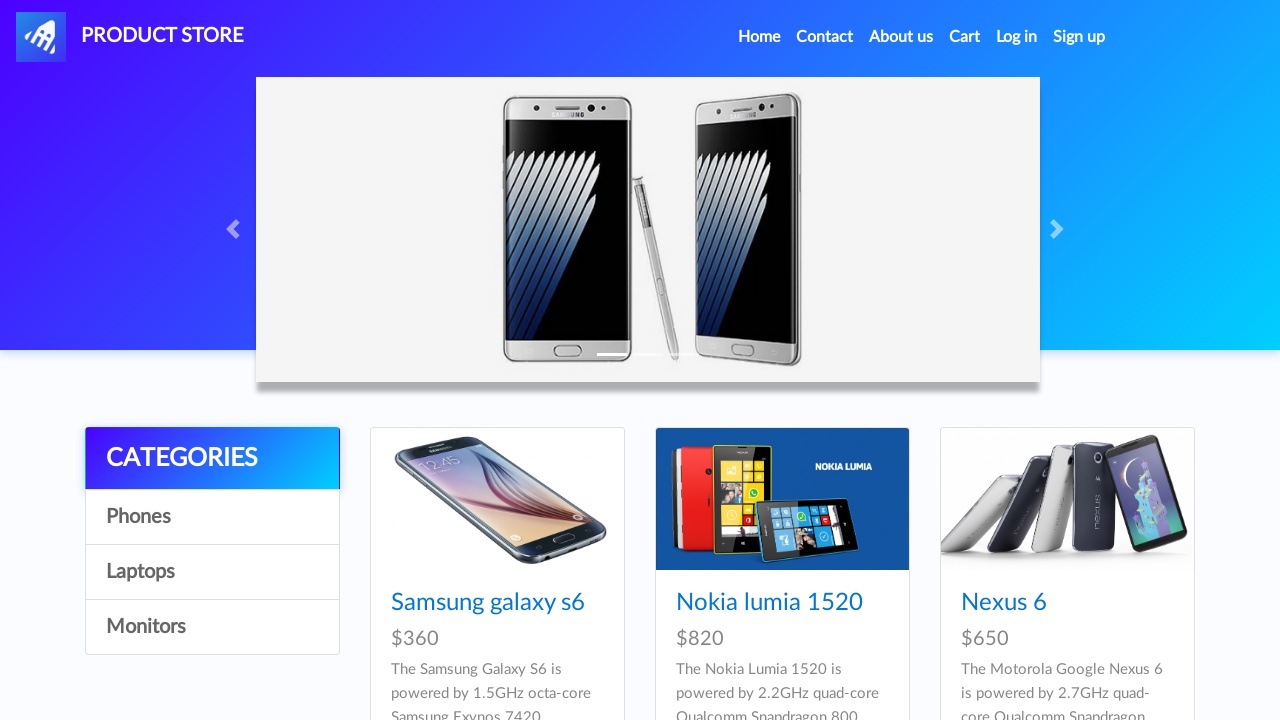

Verified that article elements are present on the page
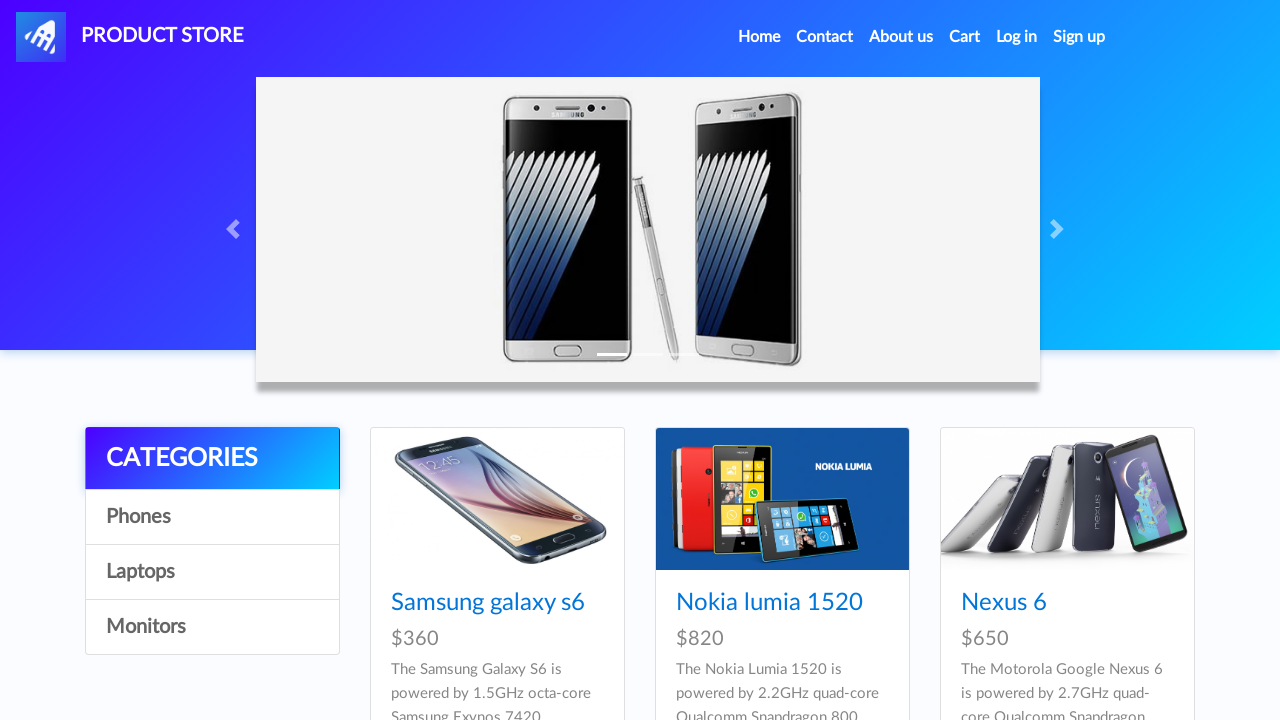

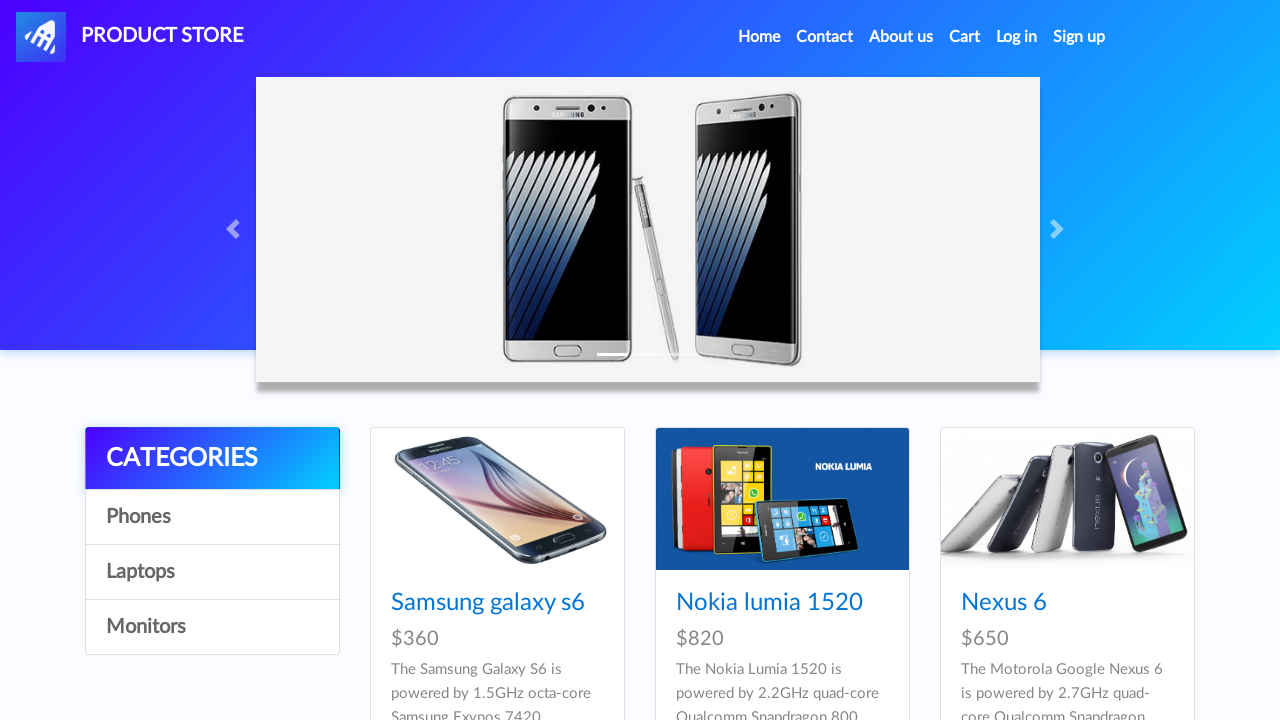